Tests tooltip interactions by clicking on button and text field elements.

Starting URL: https://demoqa.com/tool-tips

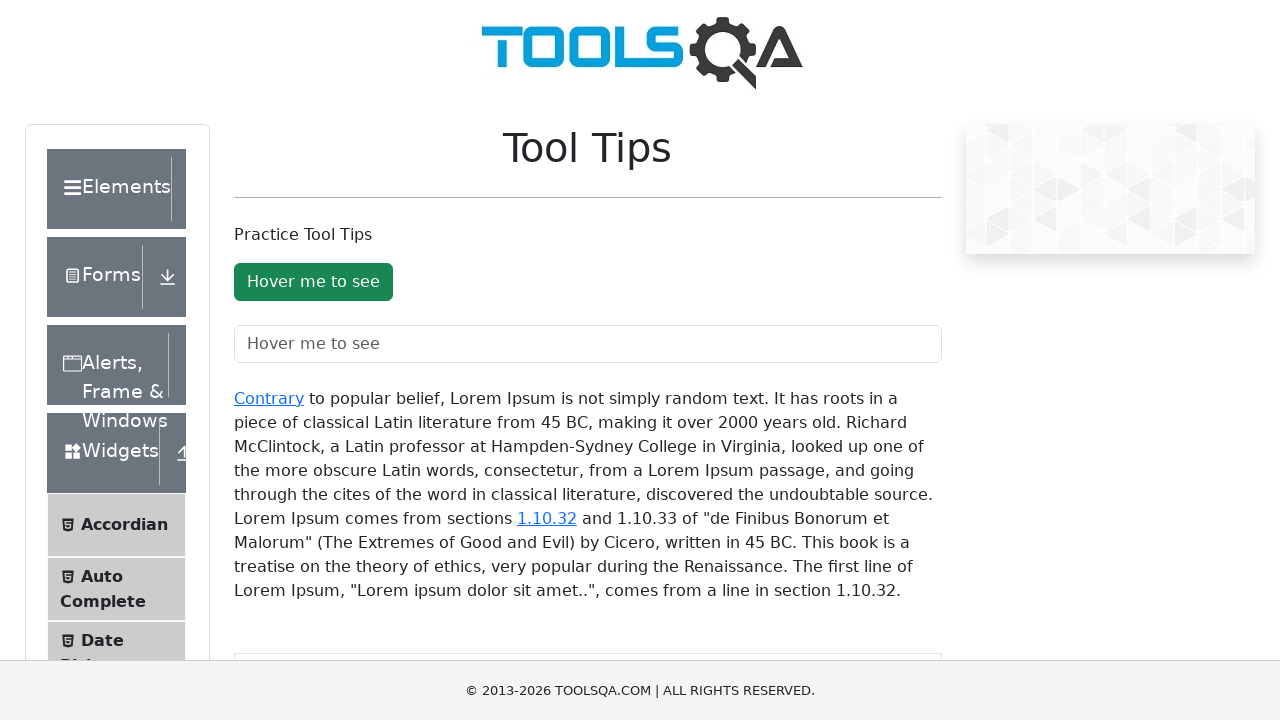

Navigated to tooltip test page
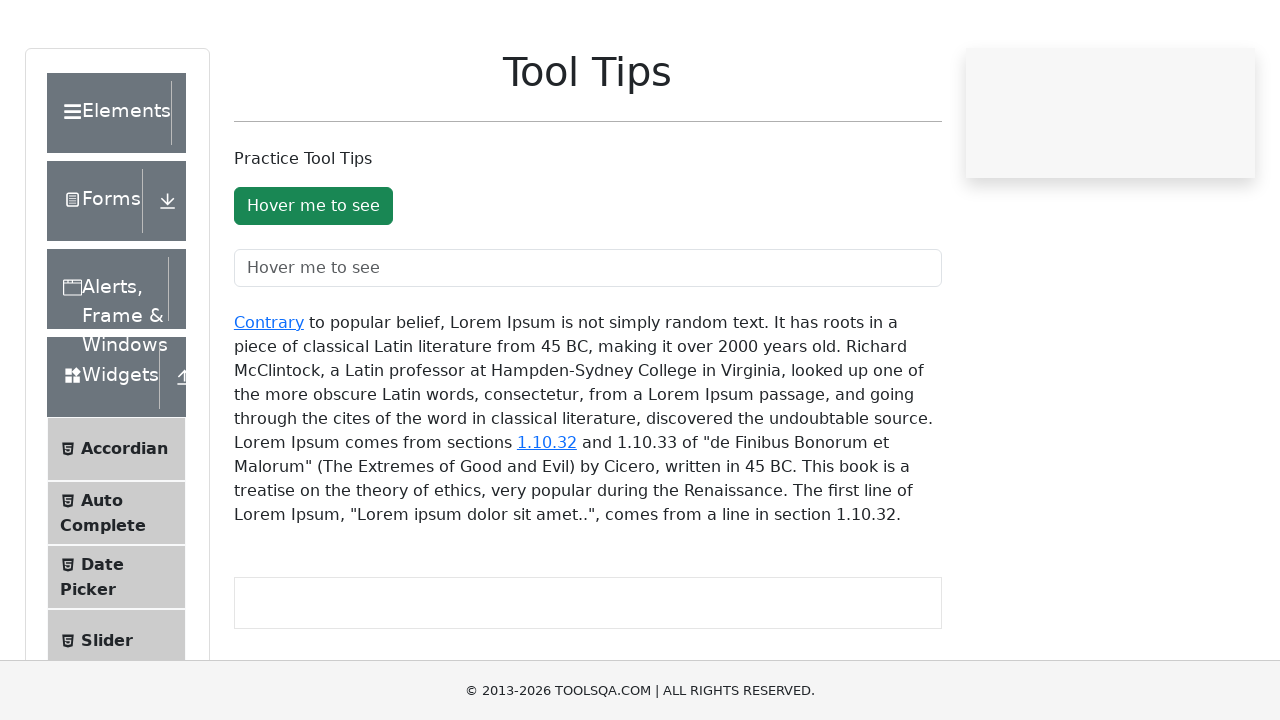

Clicked on tooltip button to trigger tooltip at (313, 282) on #toolTipButton
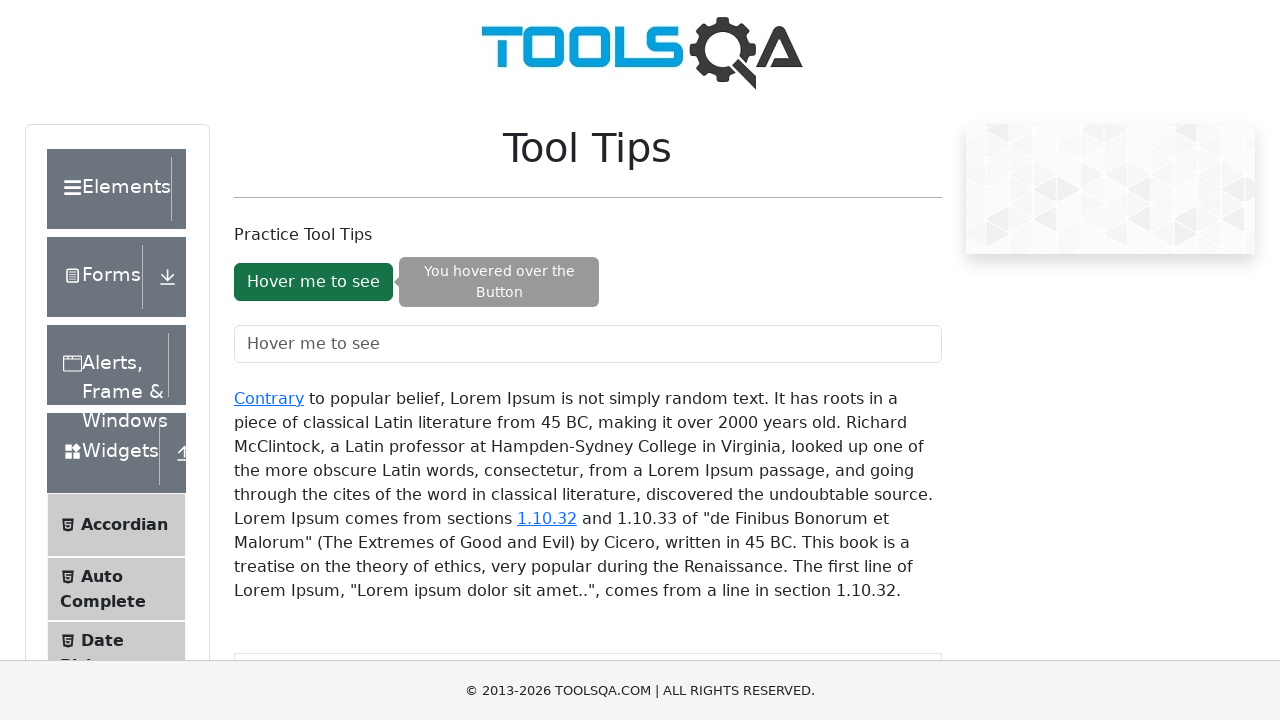

Clicked on tooltip text field to trigger tooltip at (588, 344) on #toolTipTextField
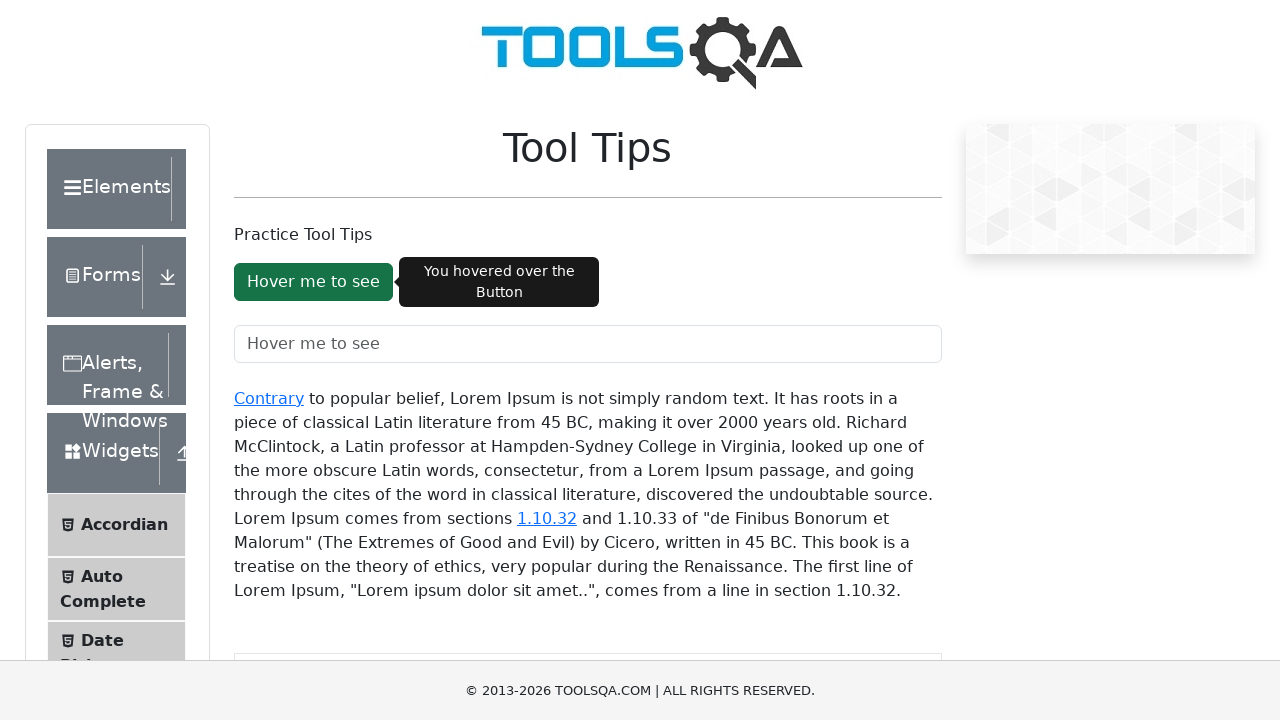

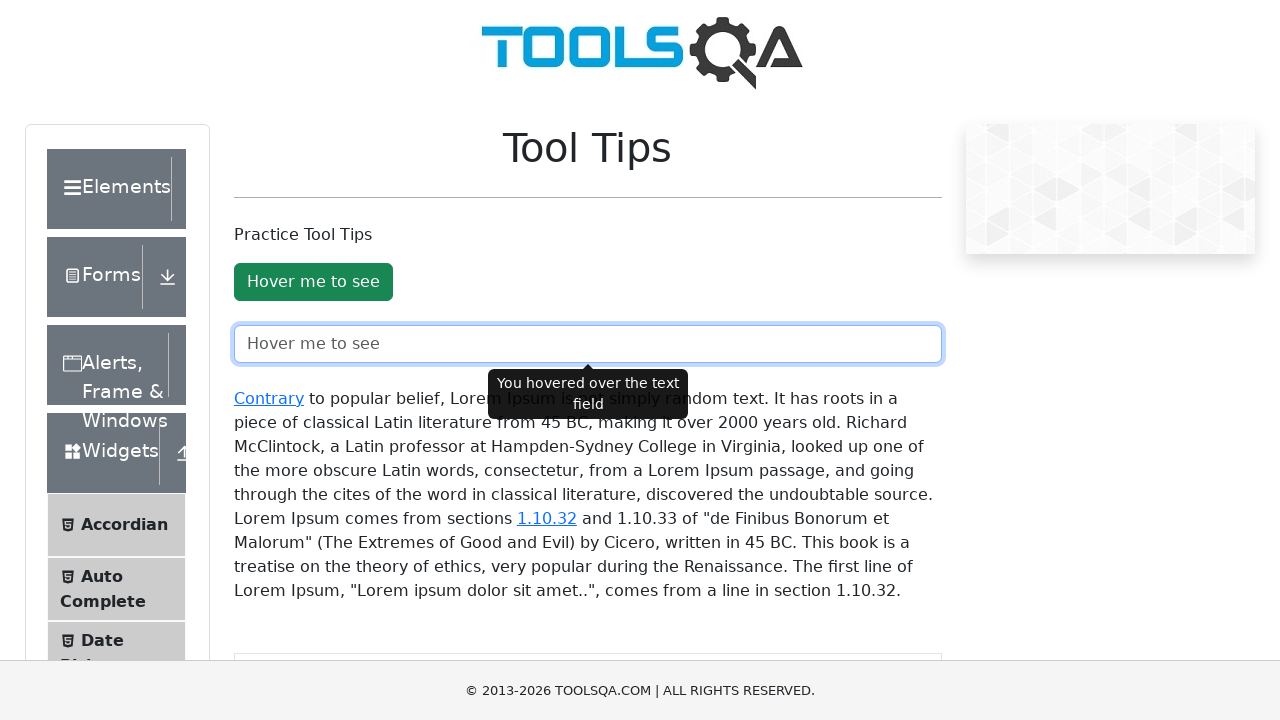